Tests that navigating to the /active URL filters to show only active (non-completed) todos

Starting URL: https://todomvc.com/examples/typescript-angular/#/

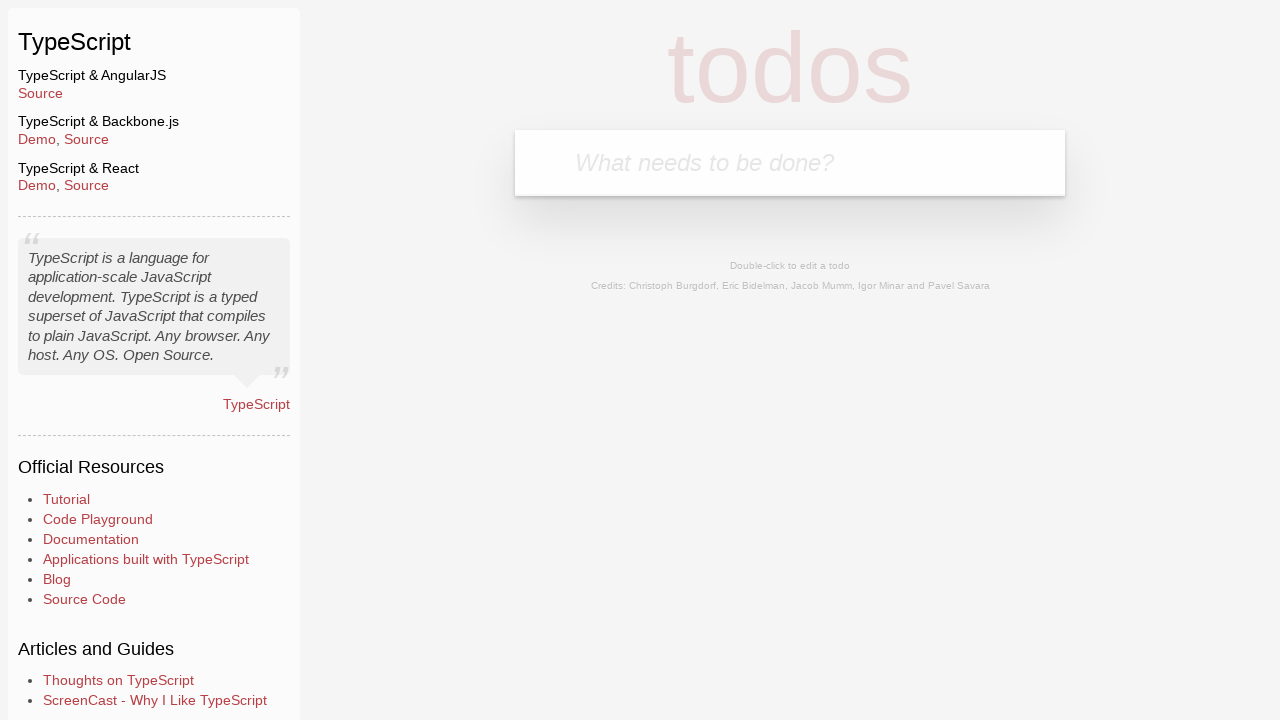

Filled new todo input with 'Example1' on .new-todo
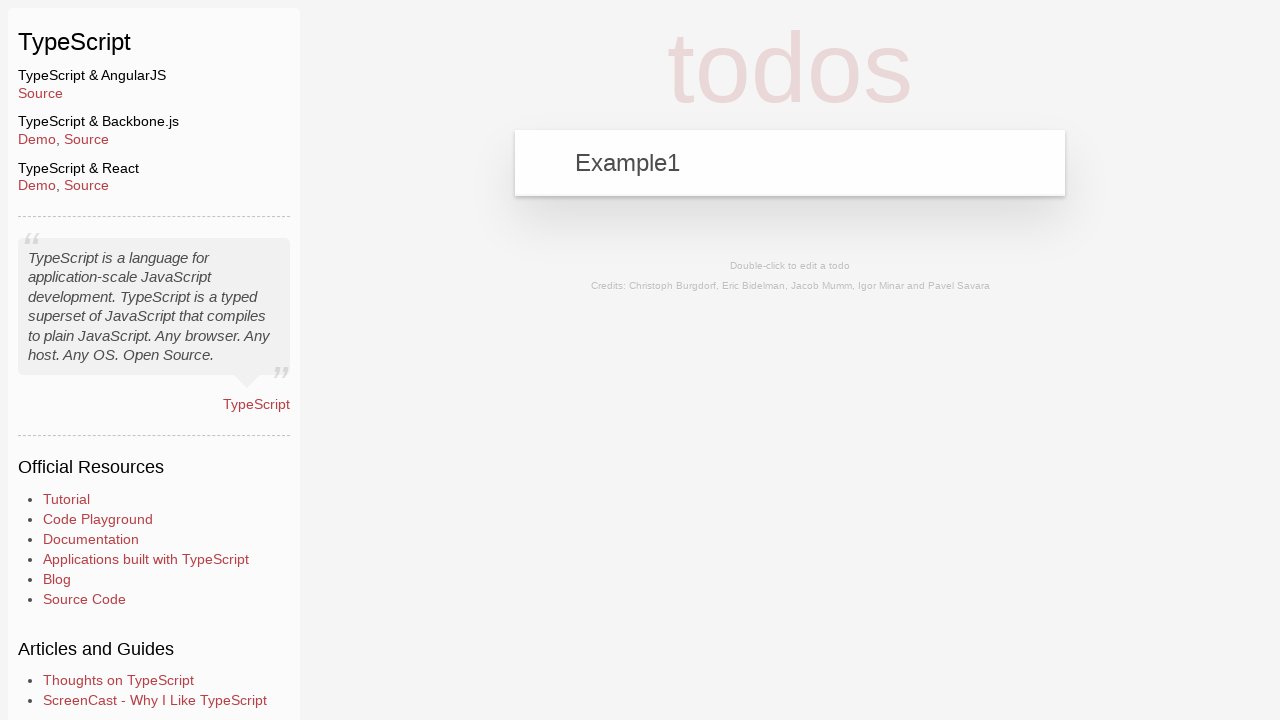

Pressed Enter to add first todo on .new-todo
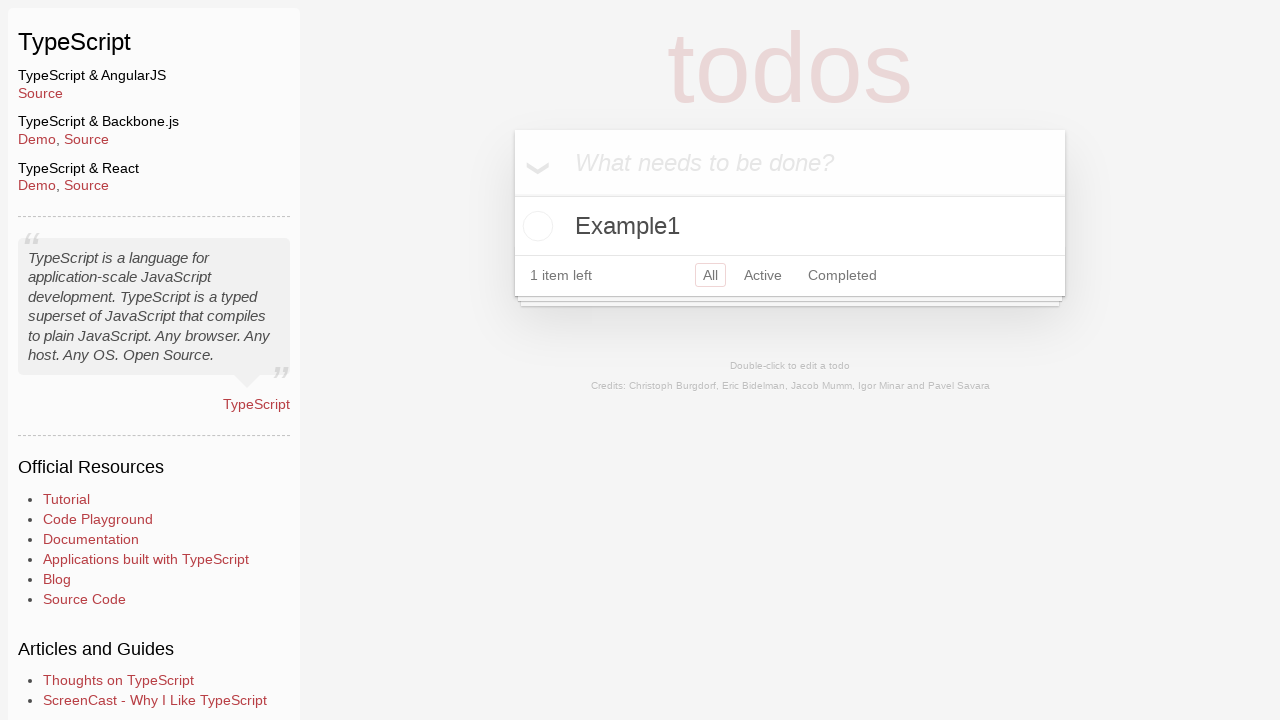

Filled new todo input with 'Example2' on .new-todo
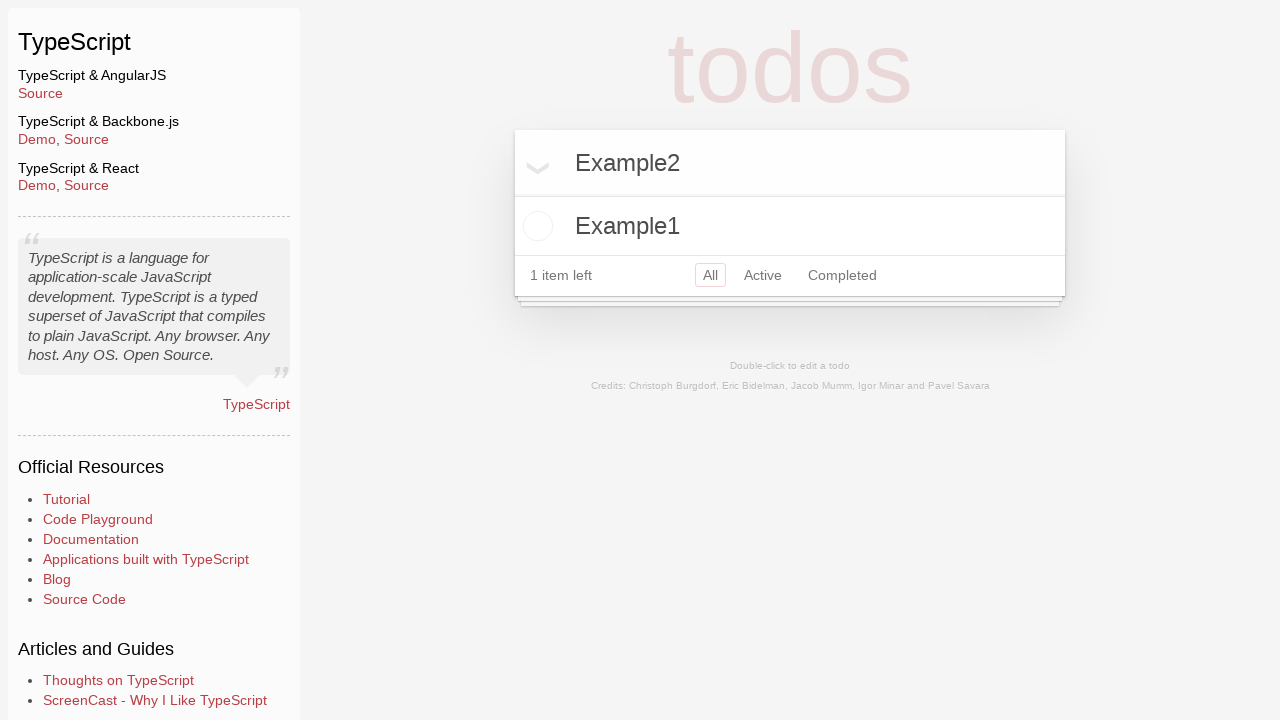

Pressed Enter to add second todo on .new-todo
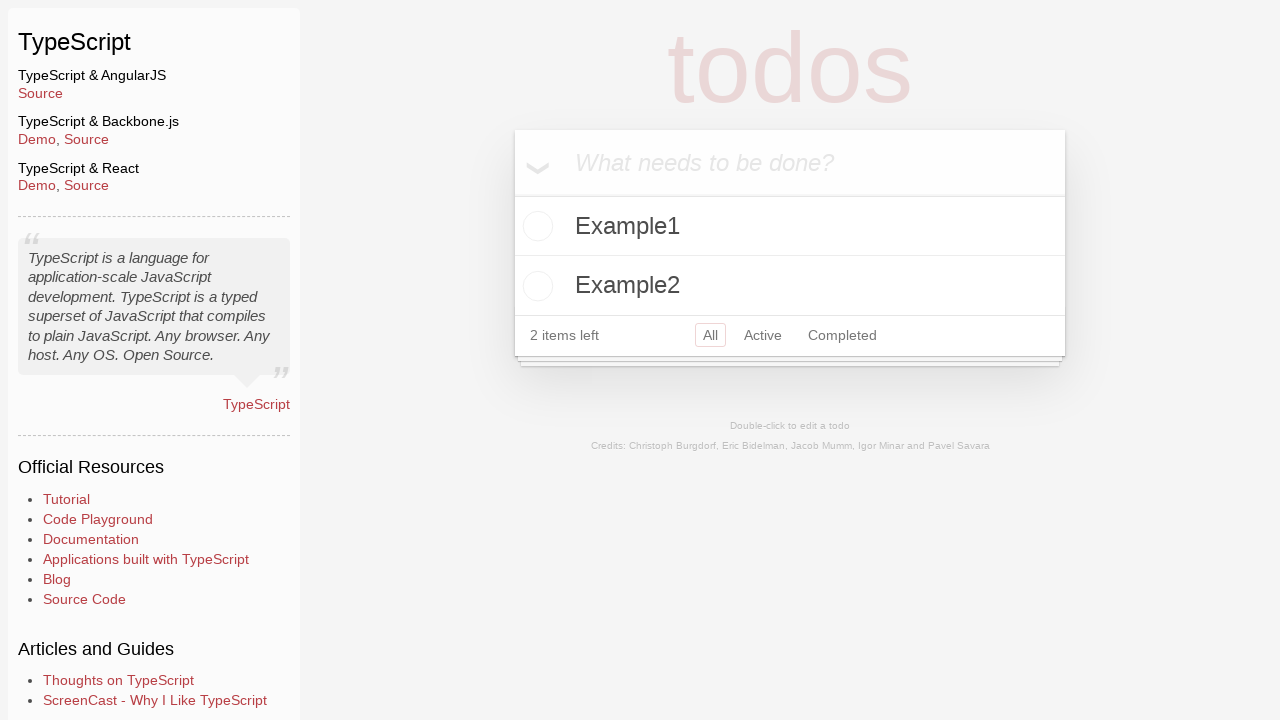

Clicked toggle checkbox to mark 'Example2' as completed at (535, 286) on li:has-text('Example2') .toggle
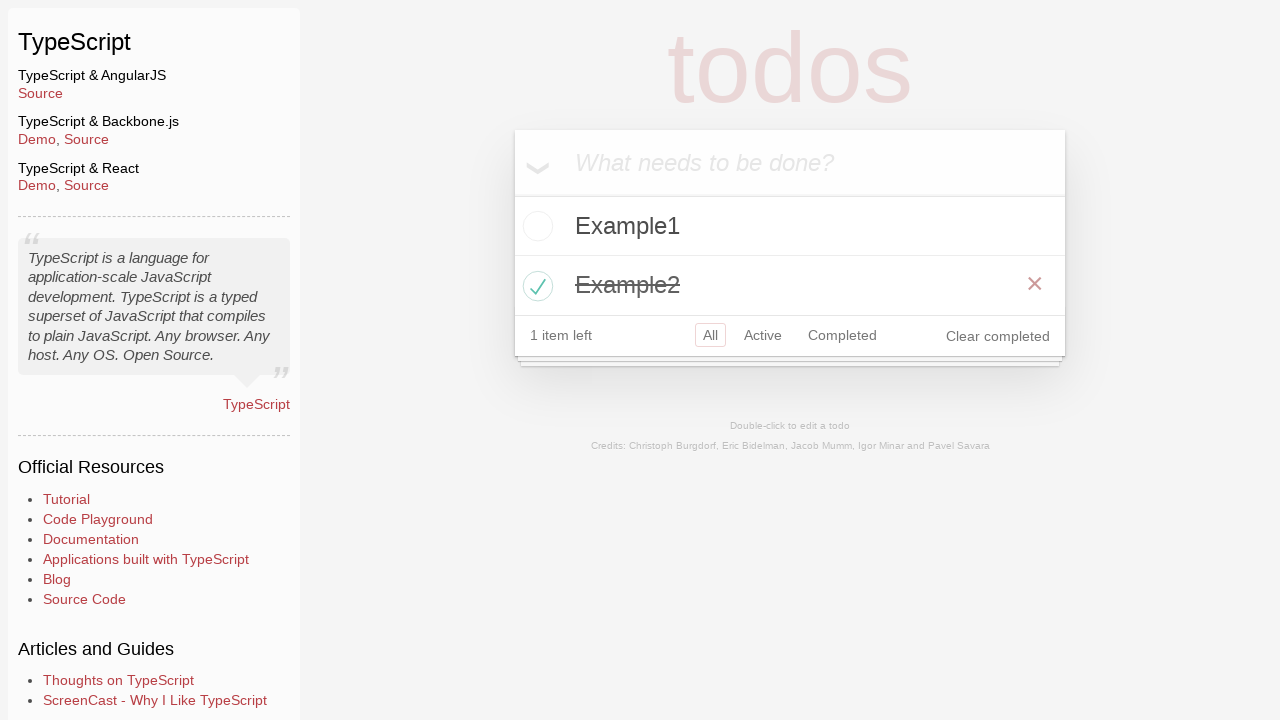

Navigated to /active URL to filter active todos
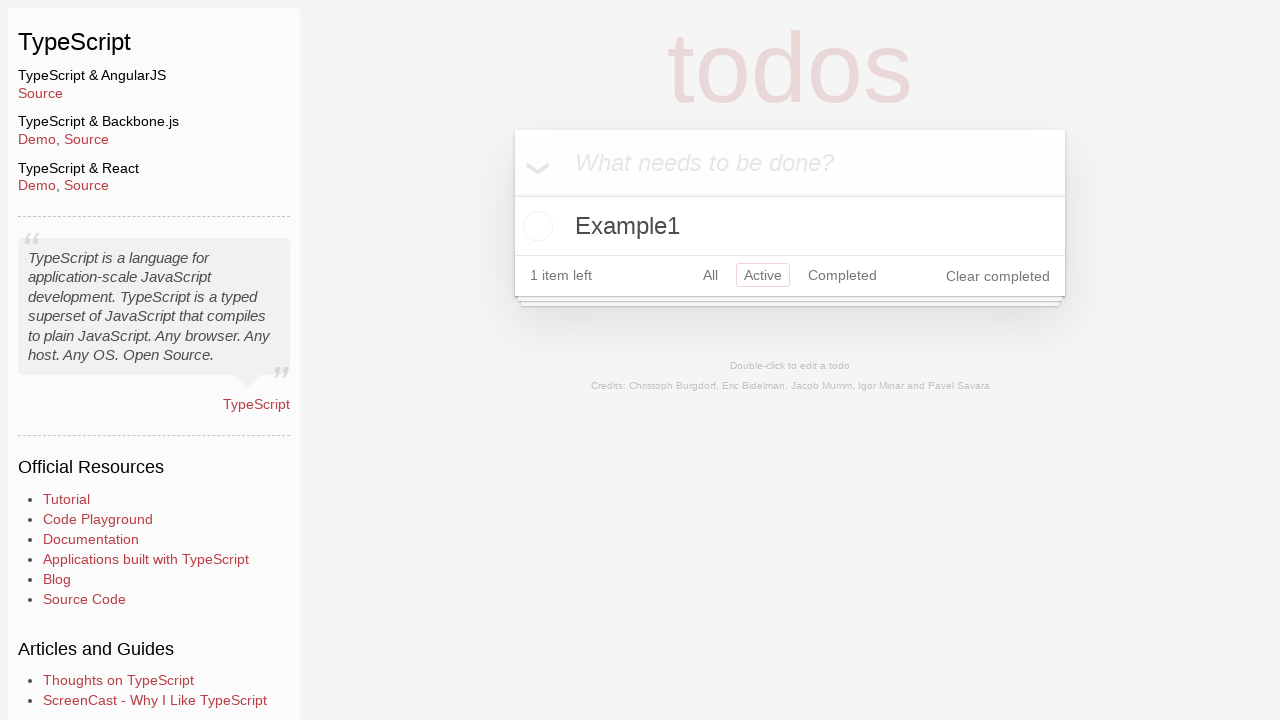

Waited for todo list to load and render active todos
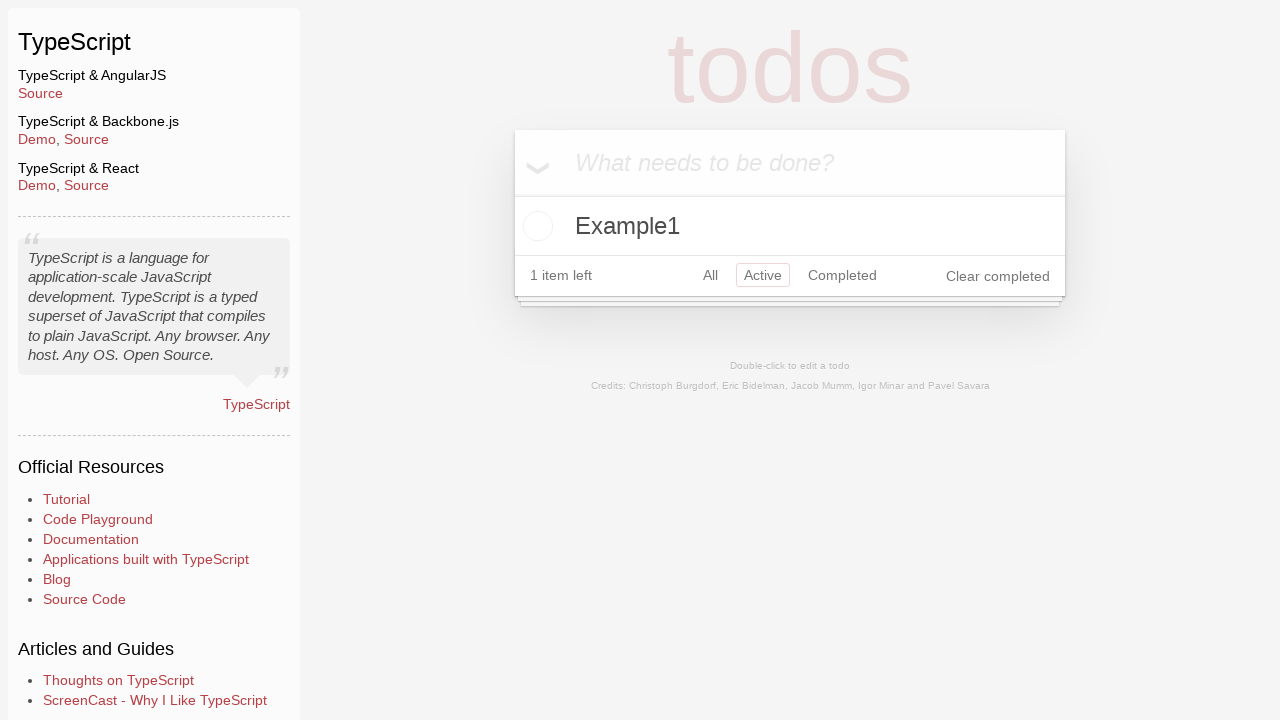

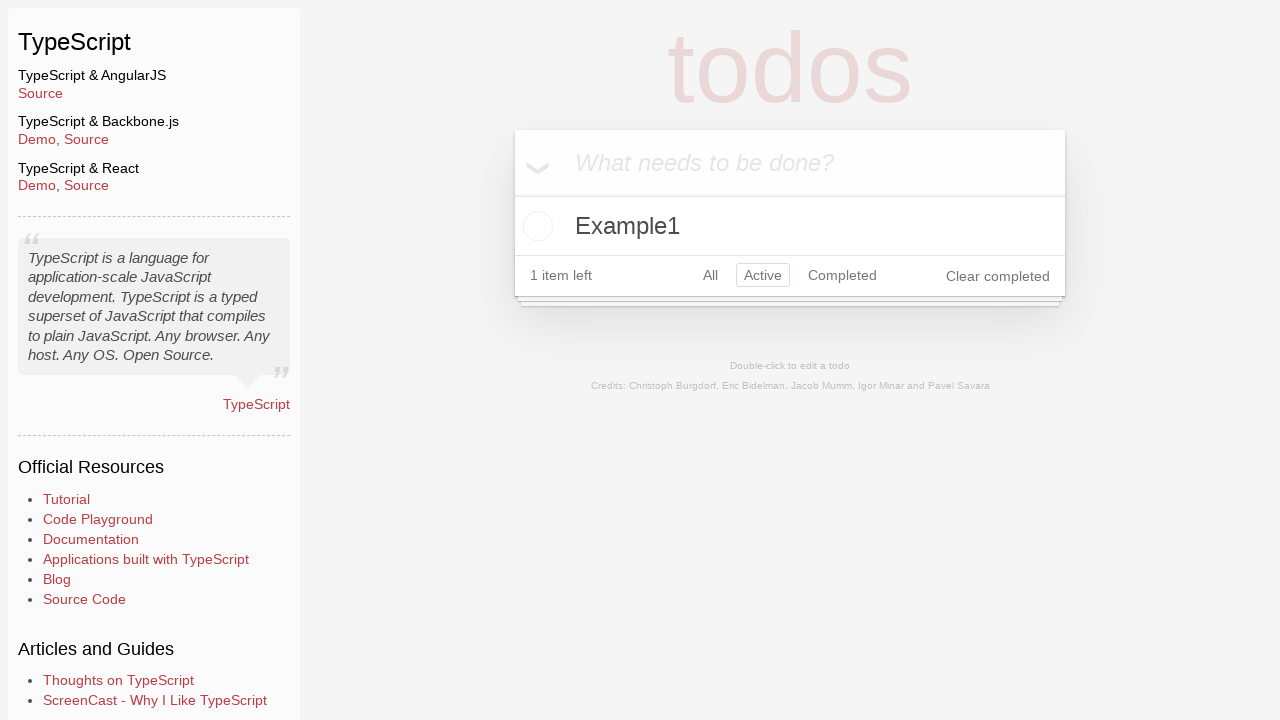